Tests popup window handling by clicking a link that opens a popup window, then switches between windows and closes them all.

Starting URL: http://omayo.blogspot.com/

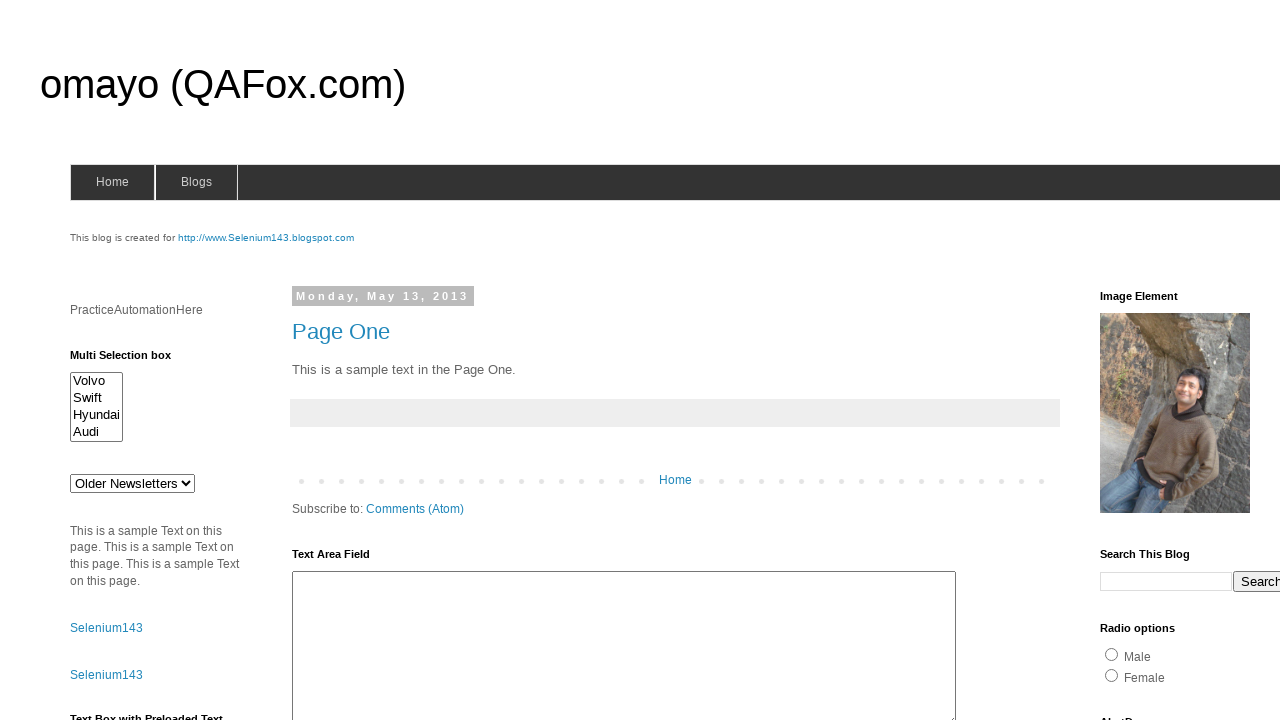

Scrolled to 'Open a popup window' link
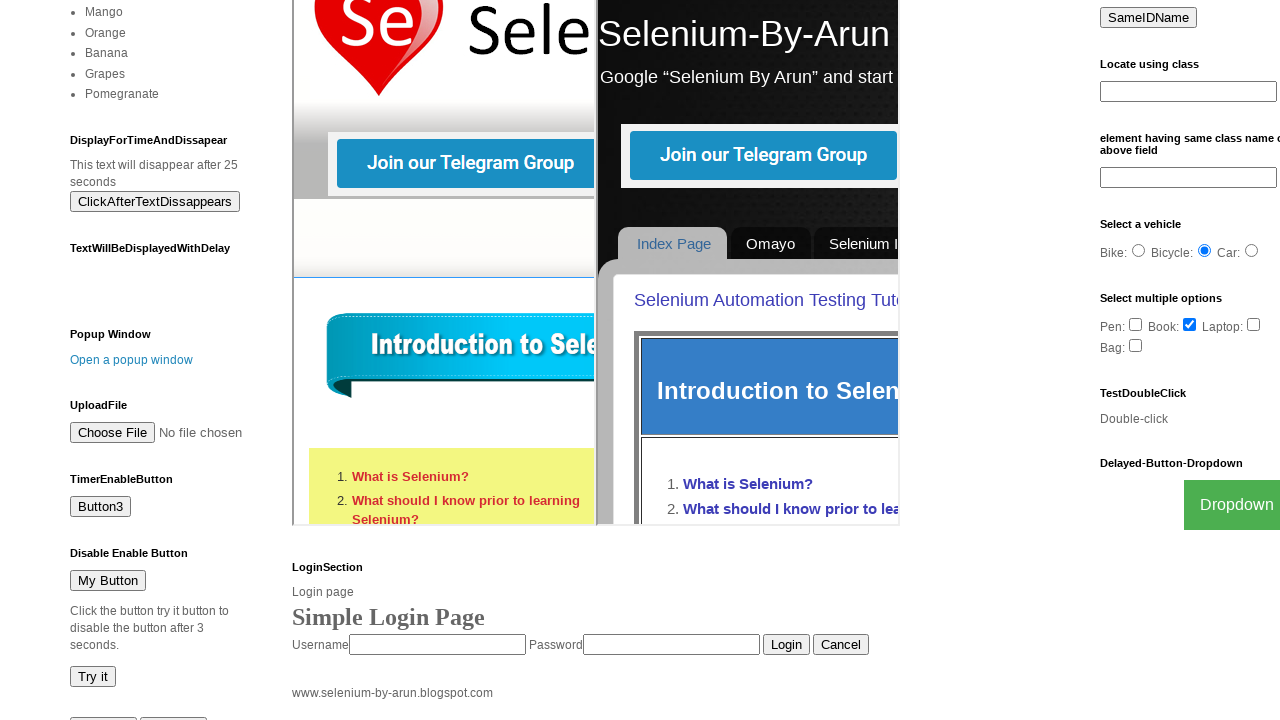

Stored reference to original page
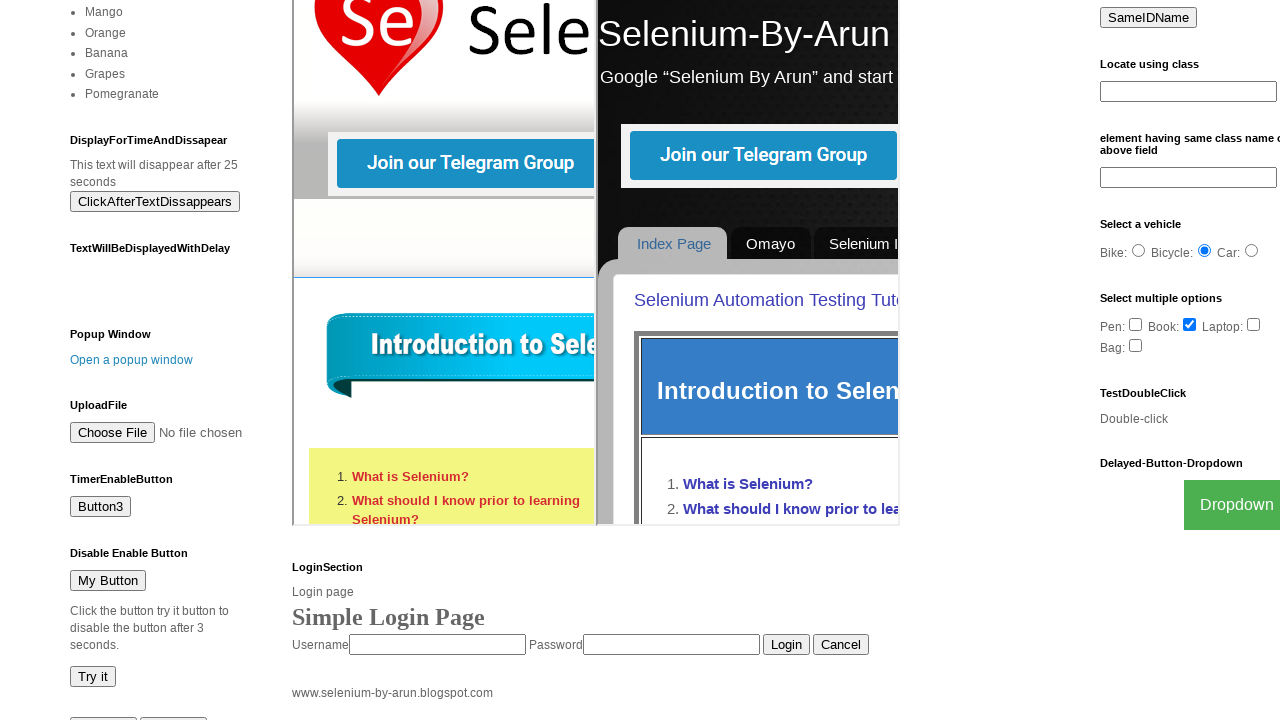

Clicked 'Open a popup window' link at (132, 360) on text=Open a popup window
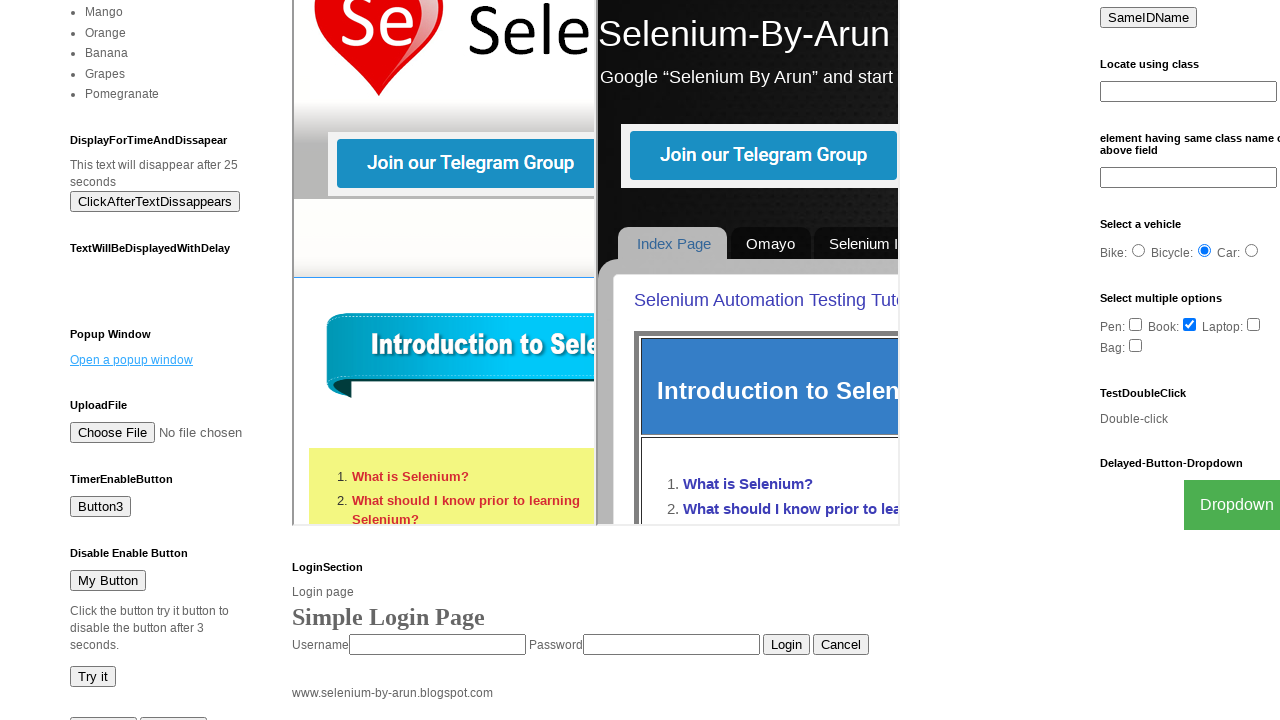

Popup window opened and retrieved
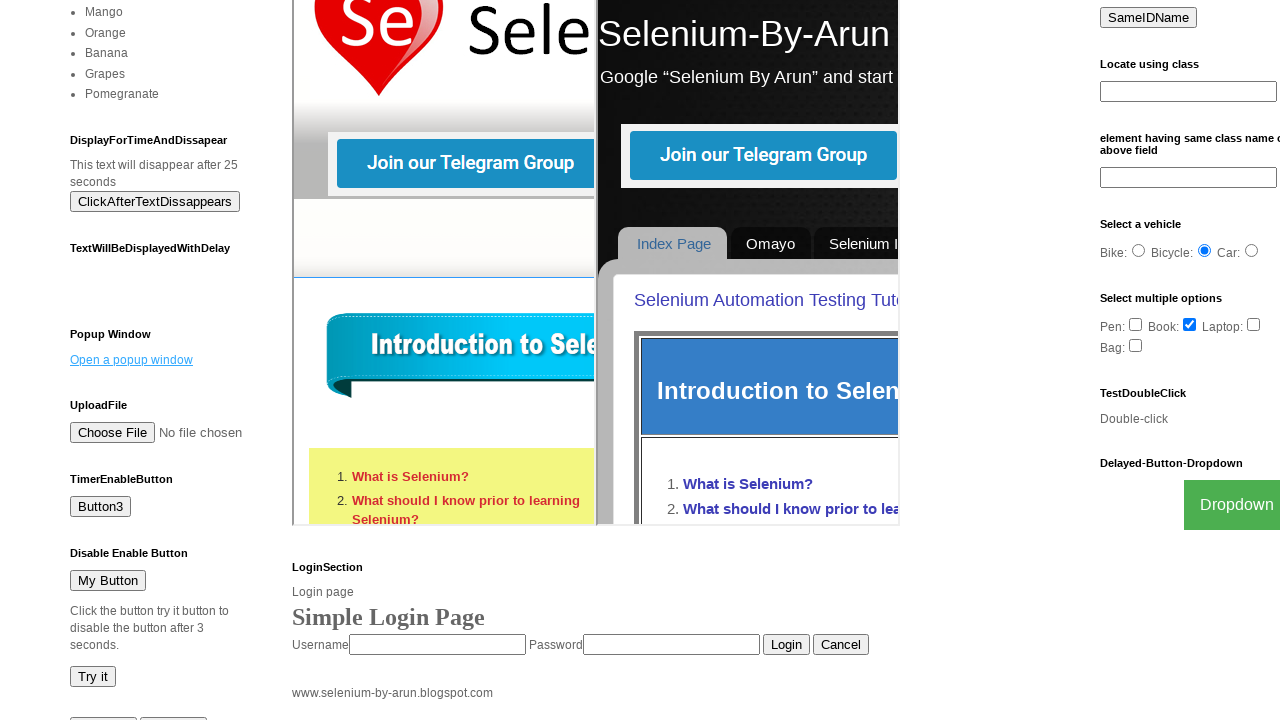

Popup window finished loading
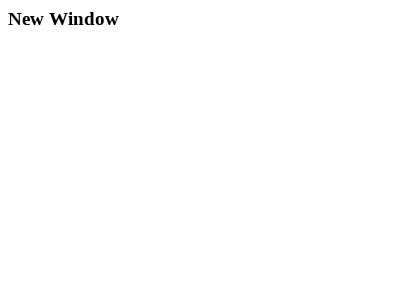

Closed popup window
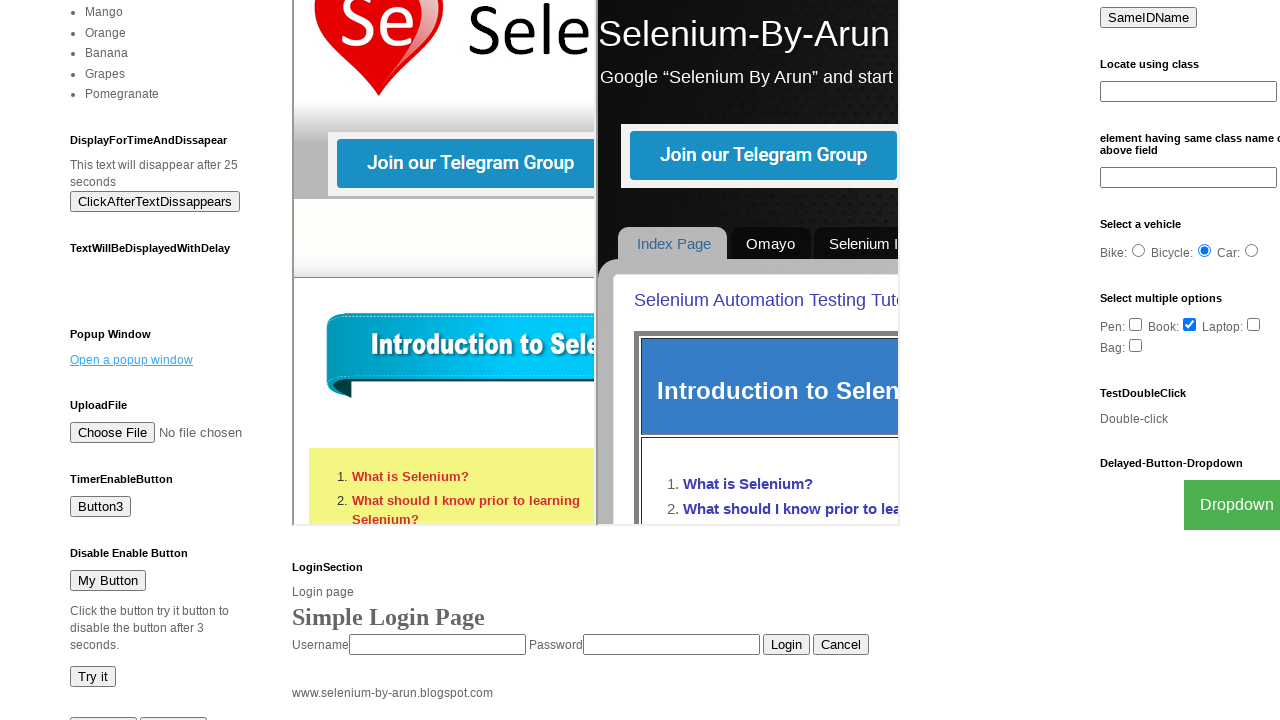

Verified original page is still loaded
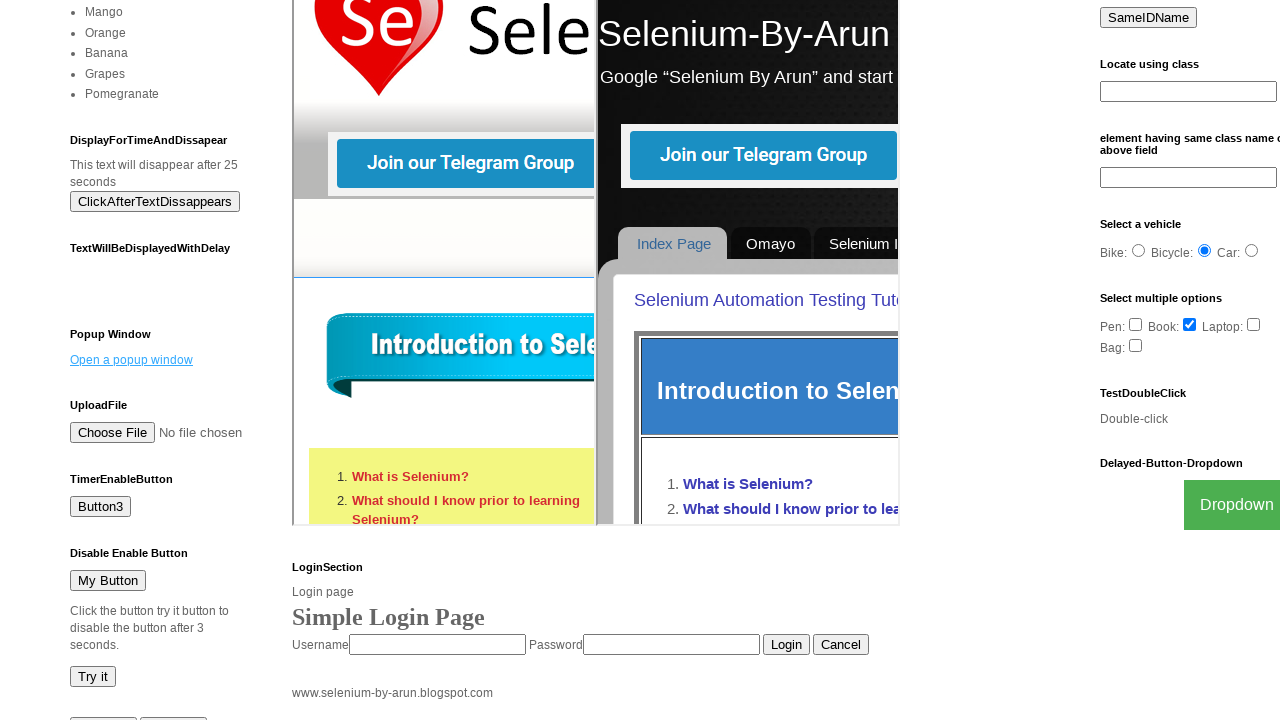

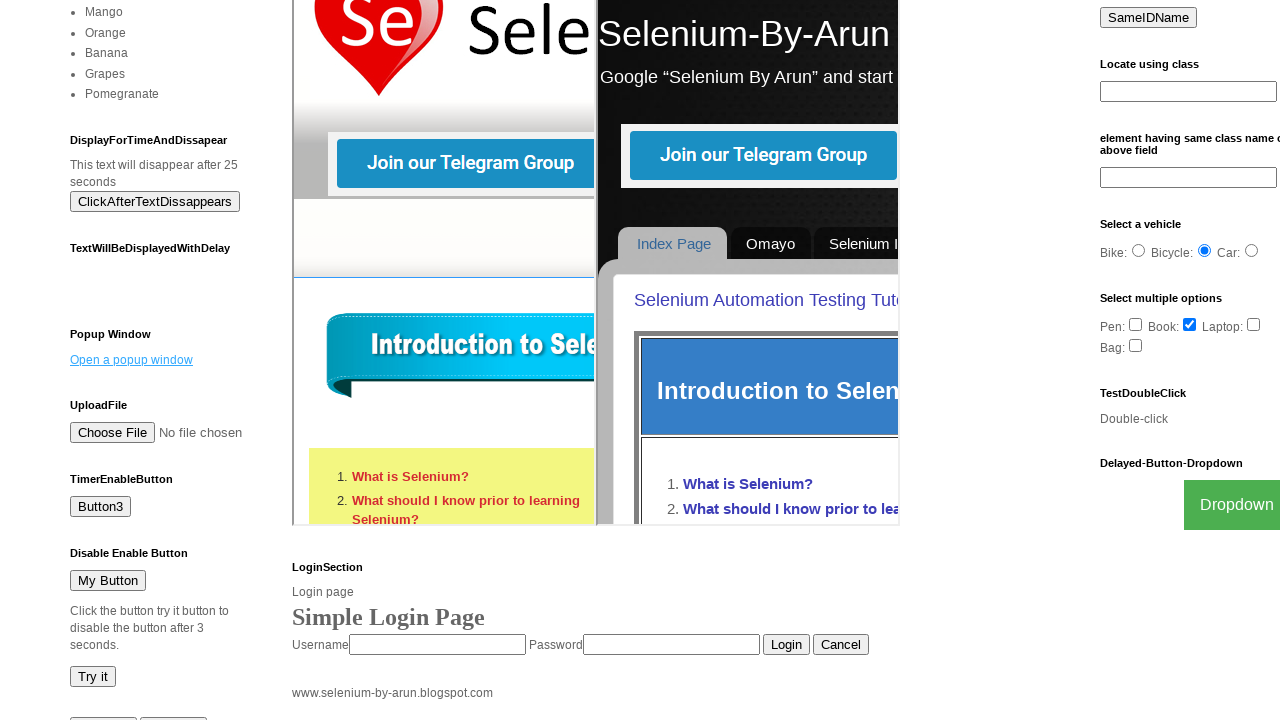